Tests click and hold interaction on a circular element on the demo page

Starting URL: https://demoapps.qspiders.com/ui/clickHold?sublist=0

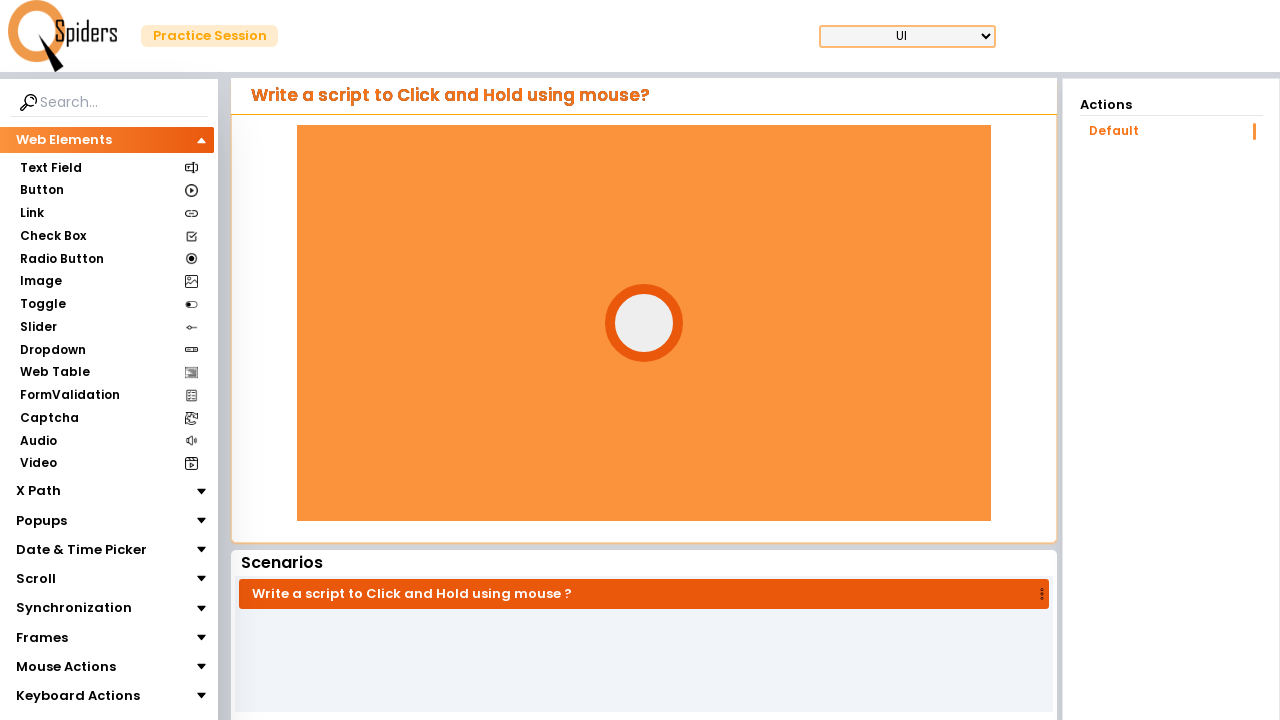

Waited for circle element to be visible
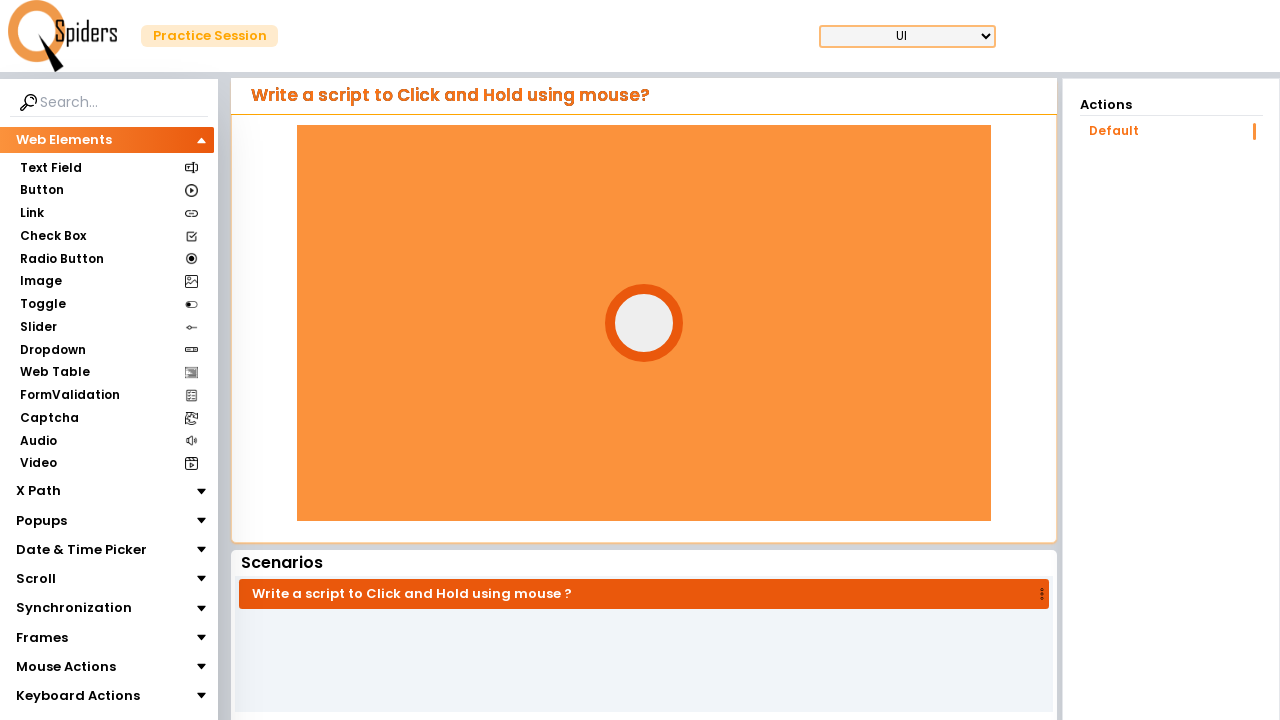

Located the circle element
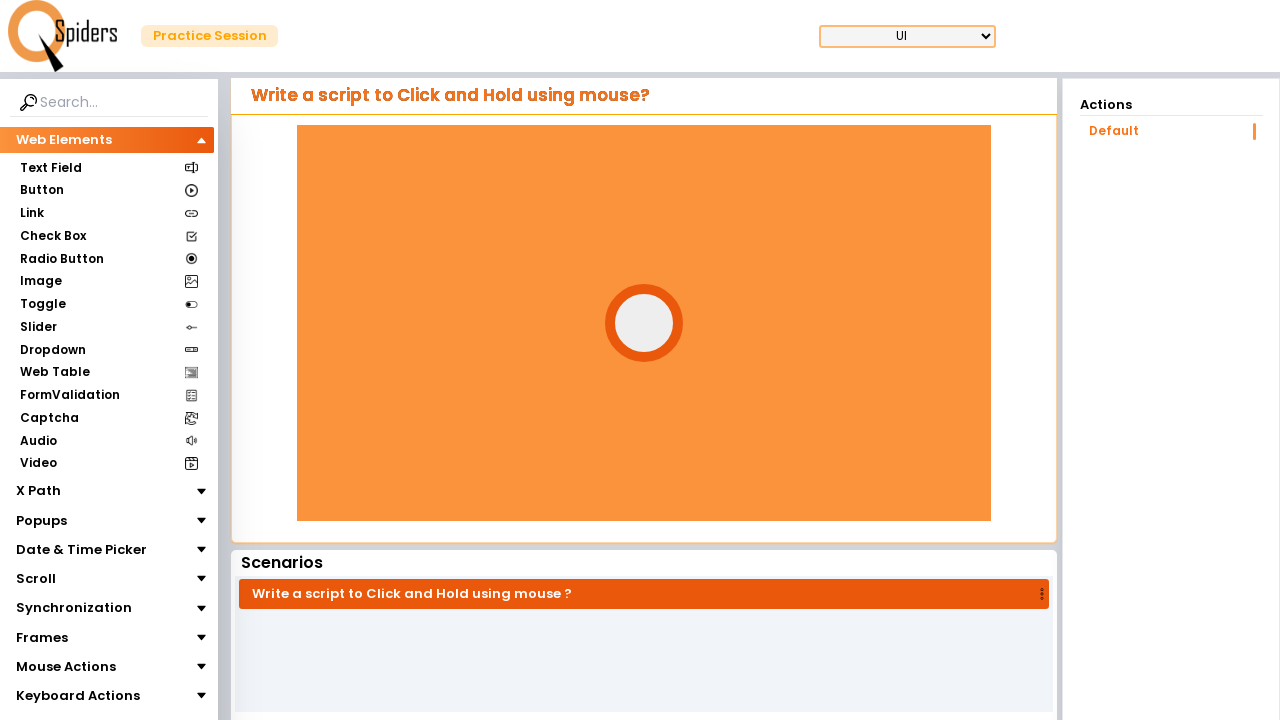

Hovered over the circle element at (644, 323) on #circle
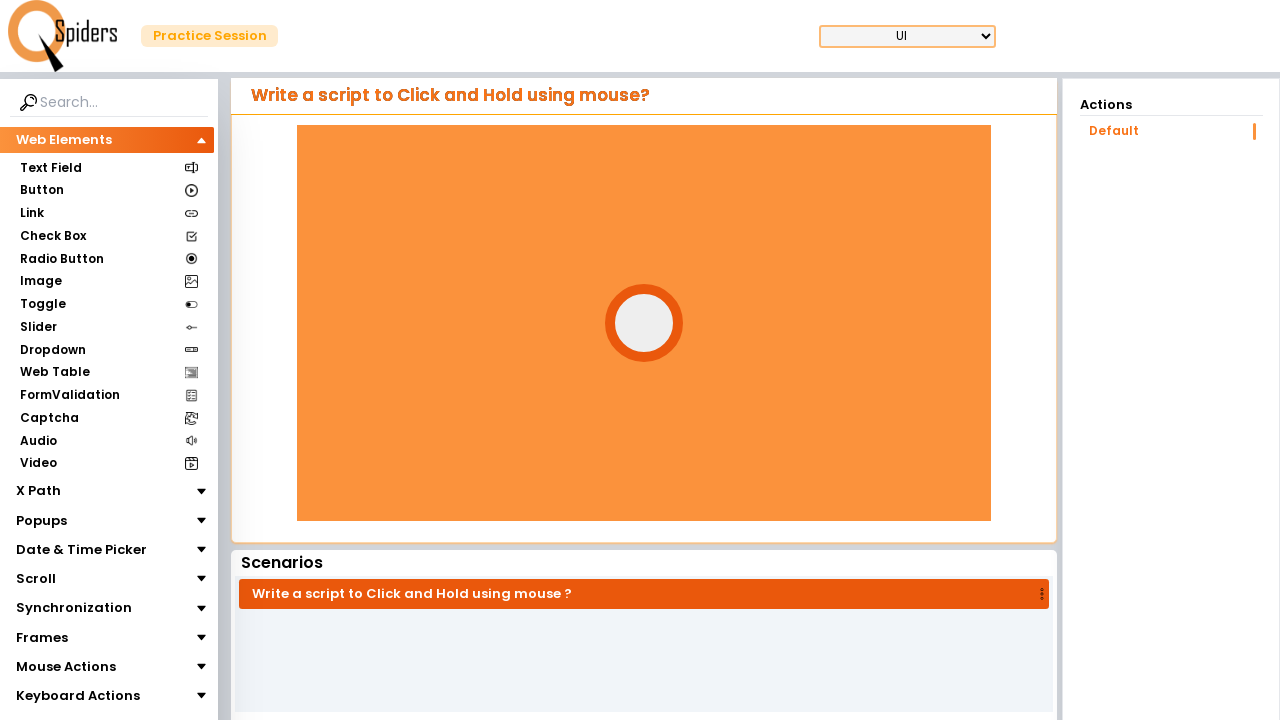

Pressed down the mouse button to initiate click and hold at (644, 323)
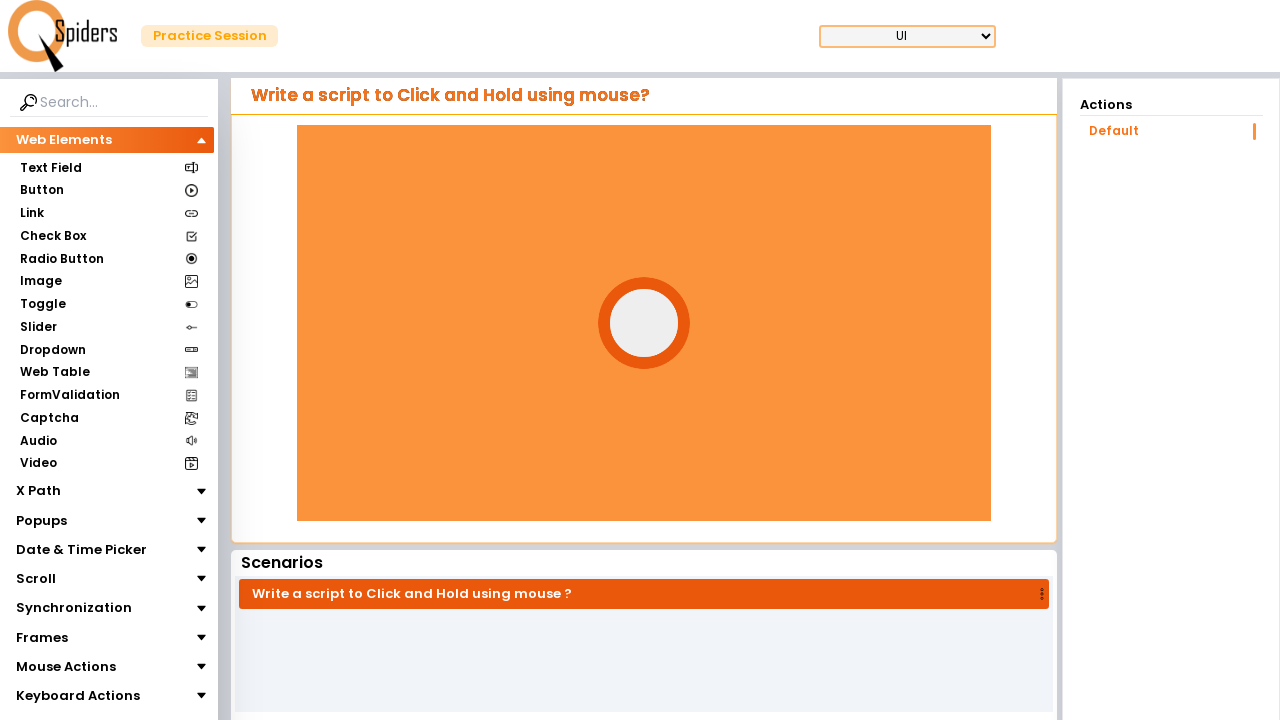

Held the mouse button down for 2 seconds
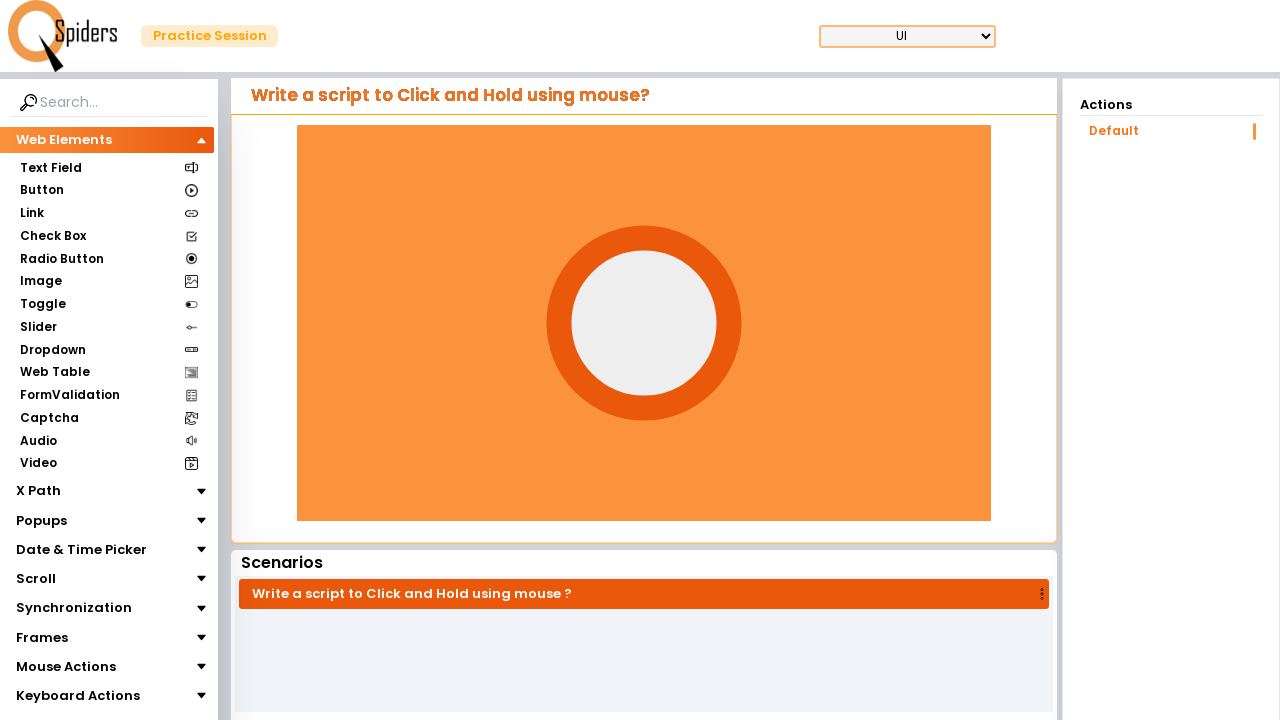

Released the mouse button to complete click and hold action at (644, 323)
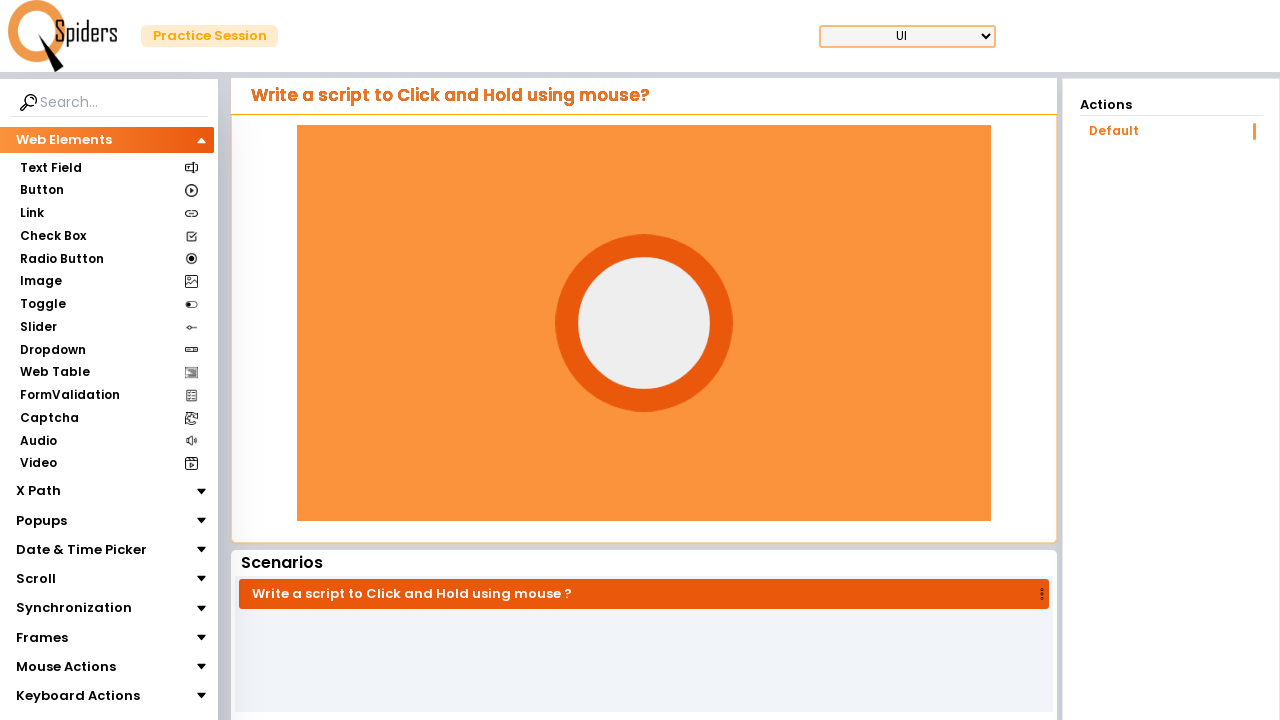

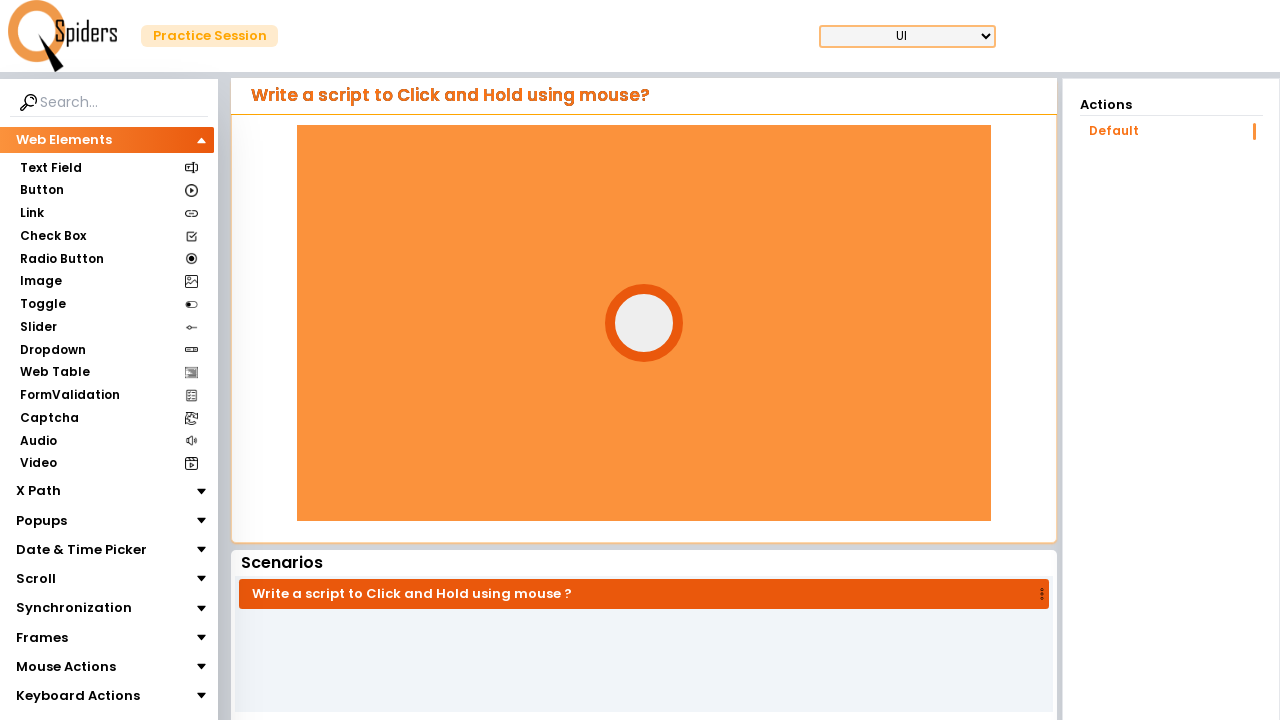